Tests the Contact Us modal by clicking Contact link and sending a message, expecting an alert confirmation

Starting URL: https://www.demoblaze.com/

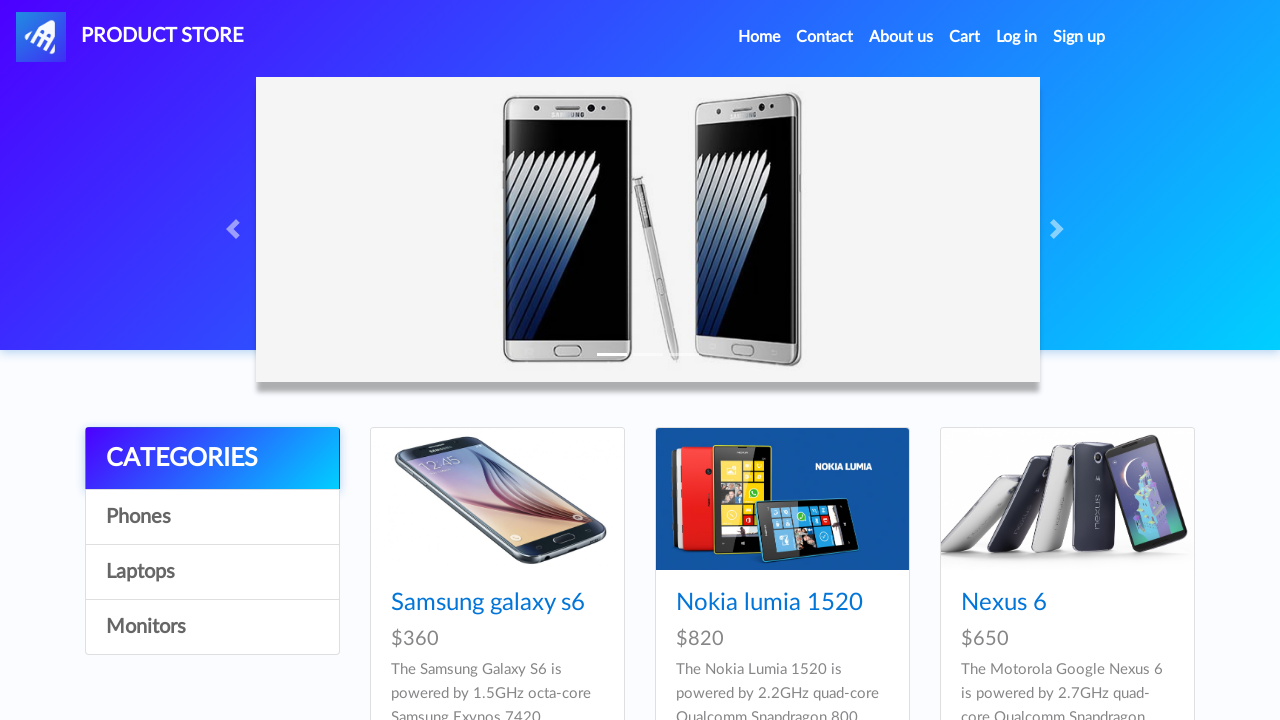

Clicked Contact link to open Contact Us modal at (825, 37) on a:has-text('Contact')
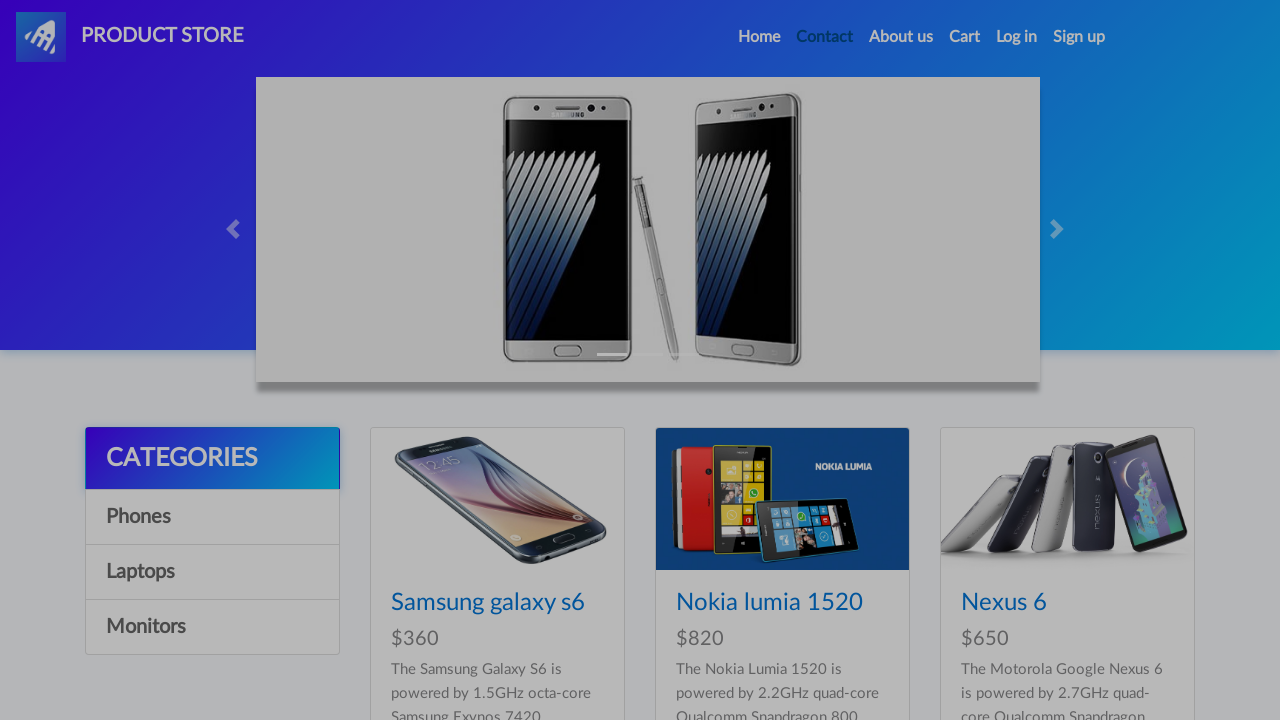

Contact Us modal appeared with Send message button
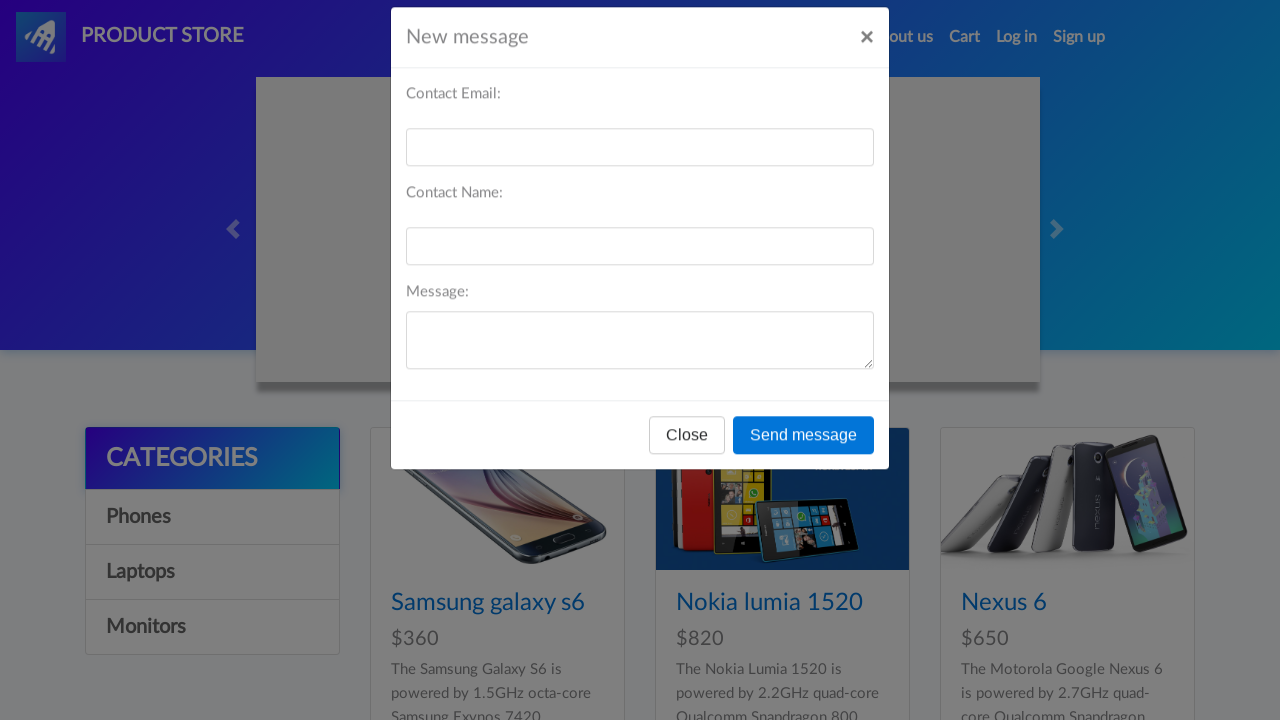

Clicked Send message button to submit contact form at (804, 459) on button:has-text('Send message')
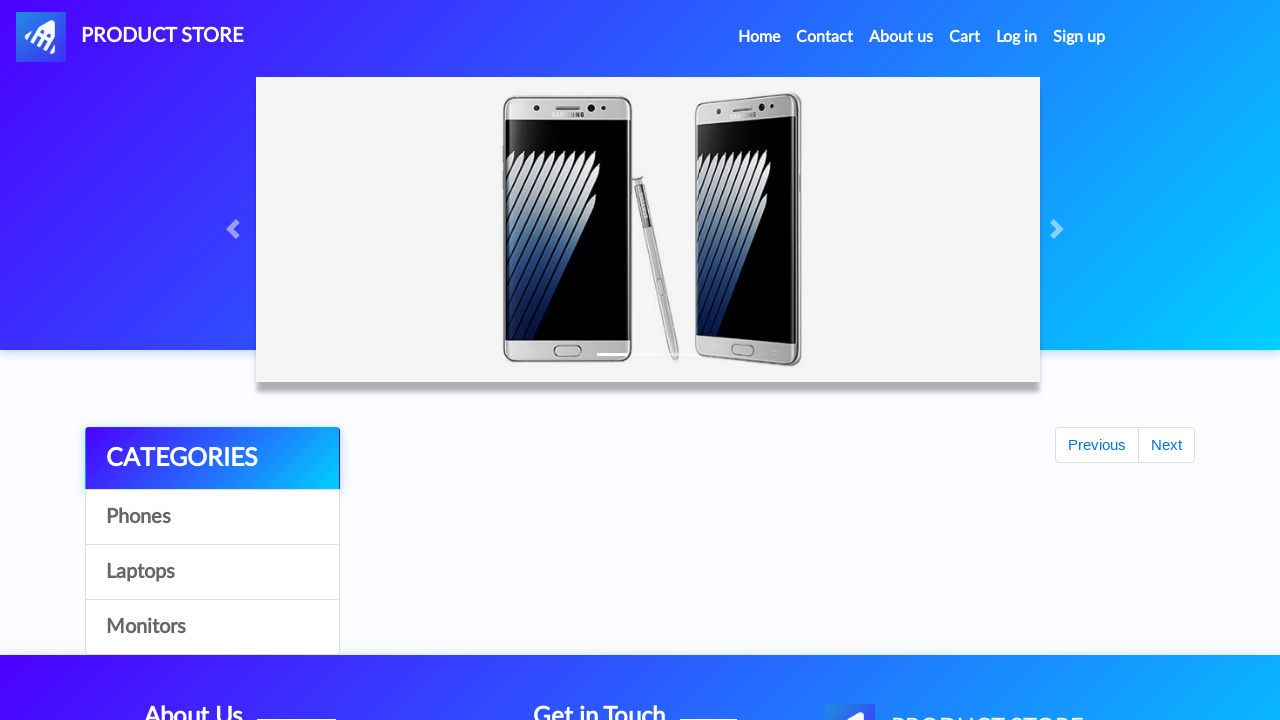

Alert confirmation dialog handler registered
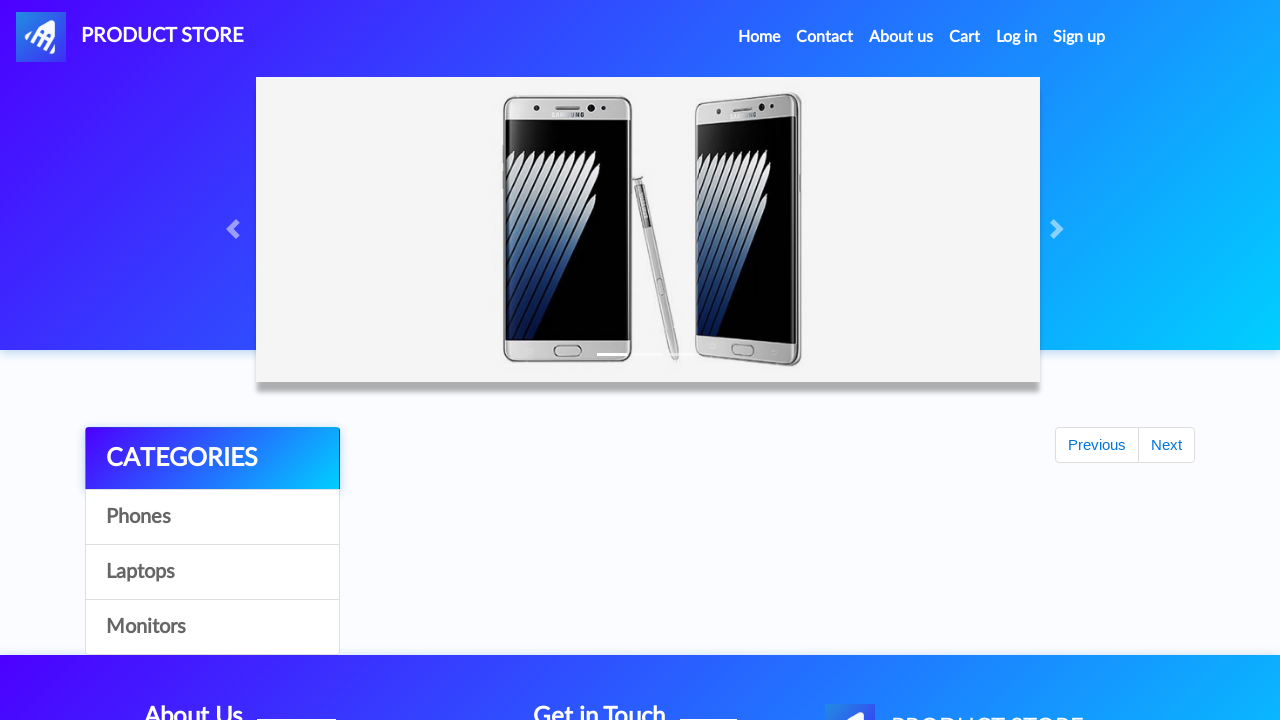

Waited for alert dialog to be processed
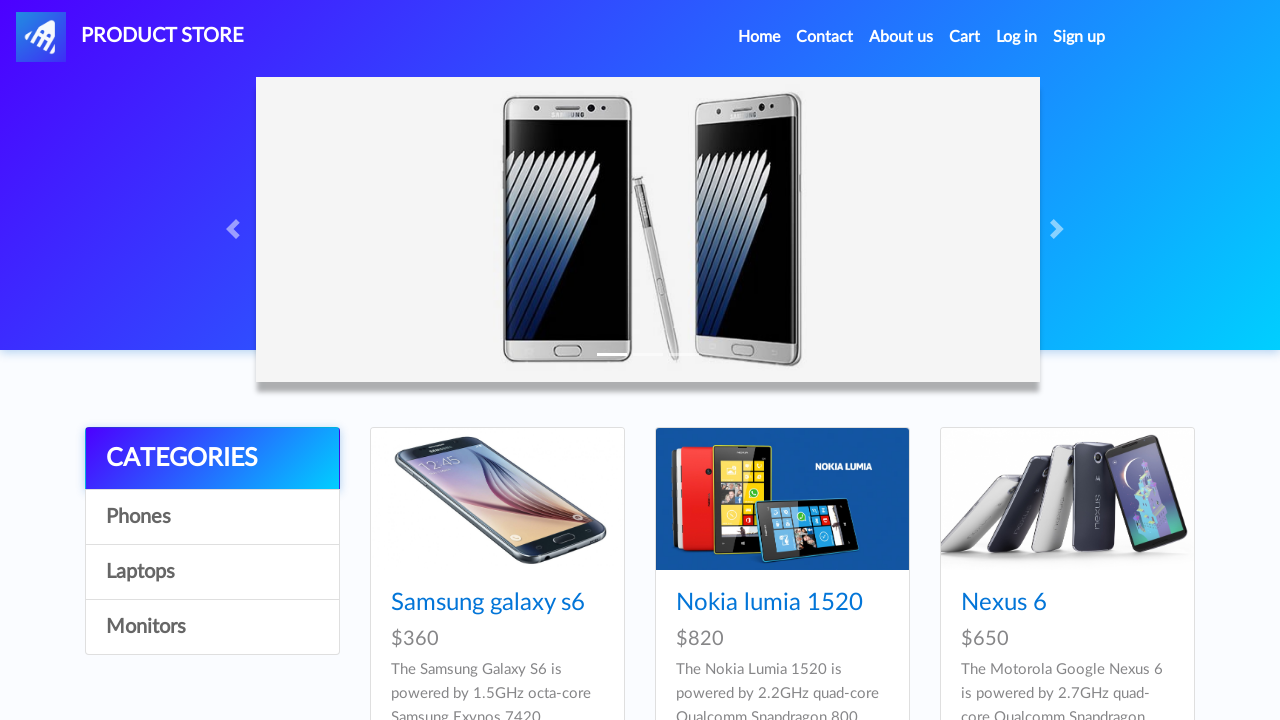

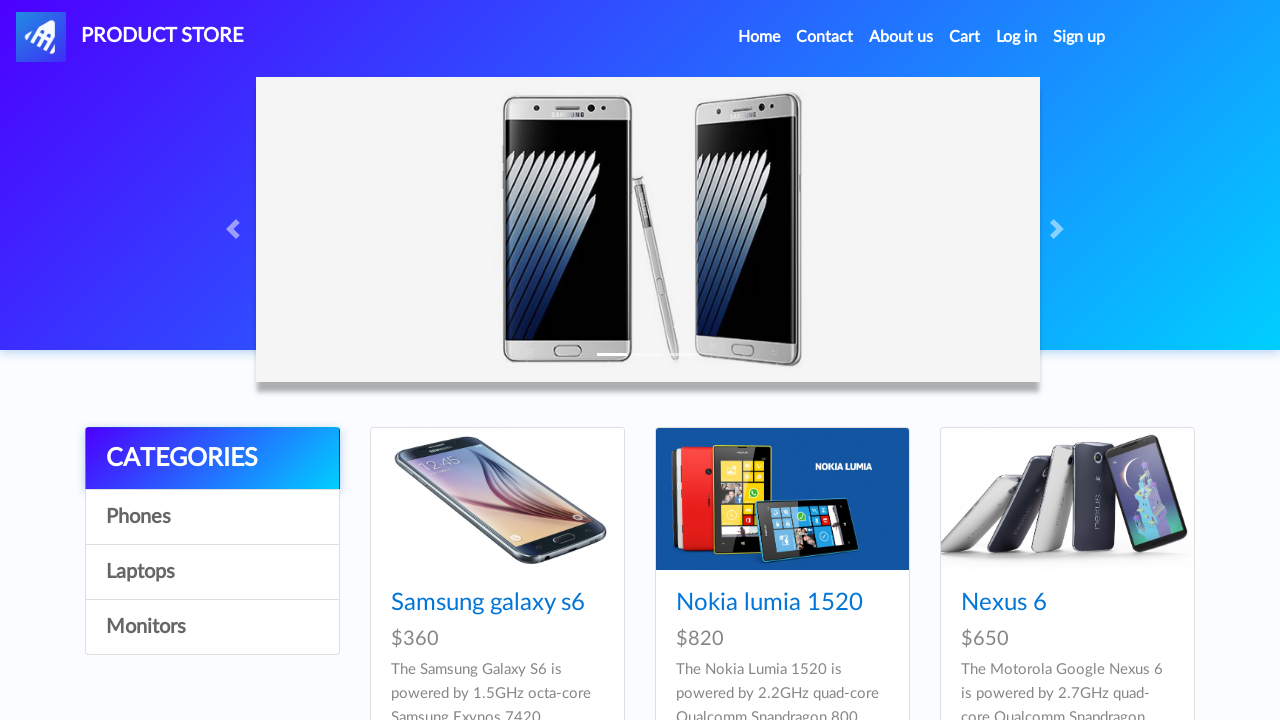